Navigates to a music player page and clicks on the audio element to play music

Starting URL: https://tradexy.github.io/musicplayer/

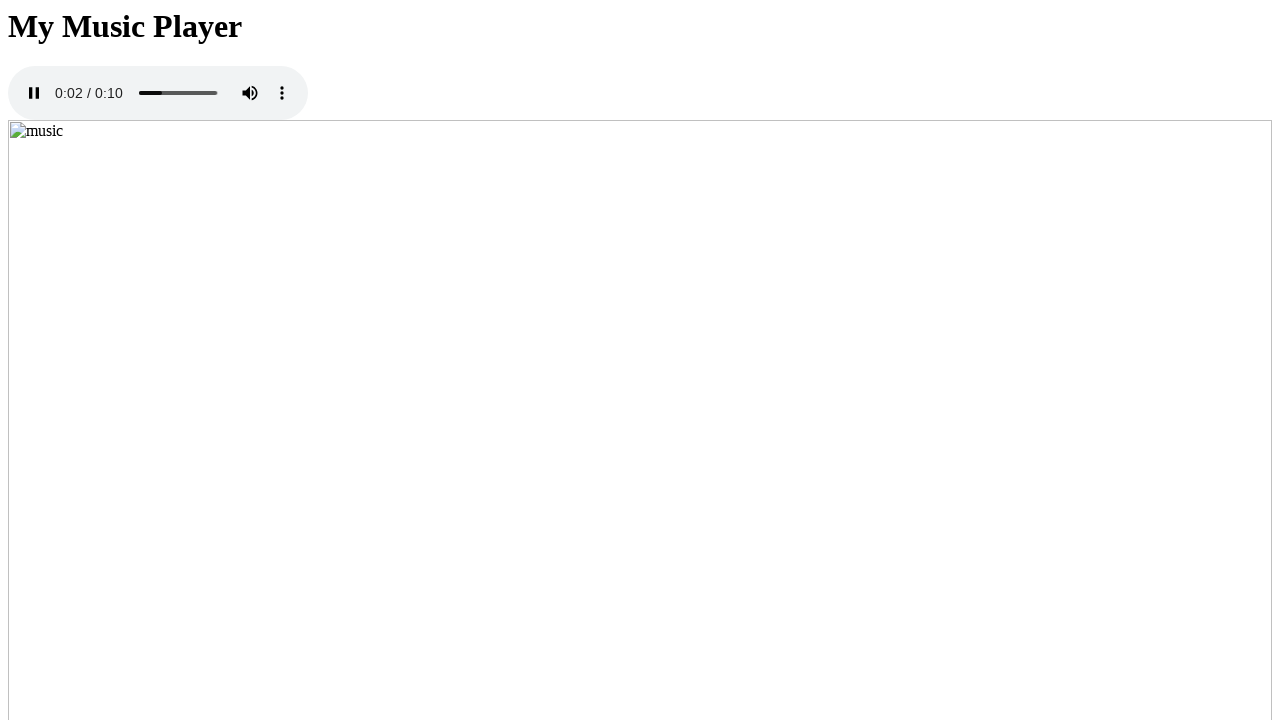

Waited for audio element with id 'music' to be present on the page
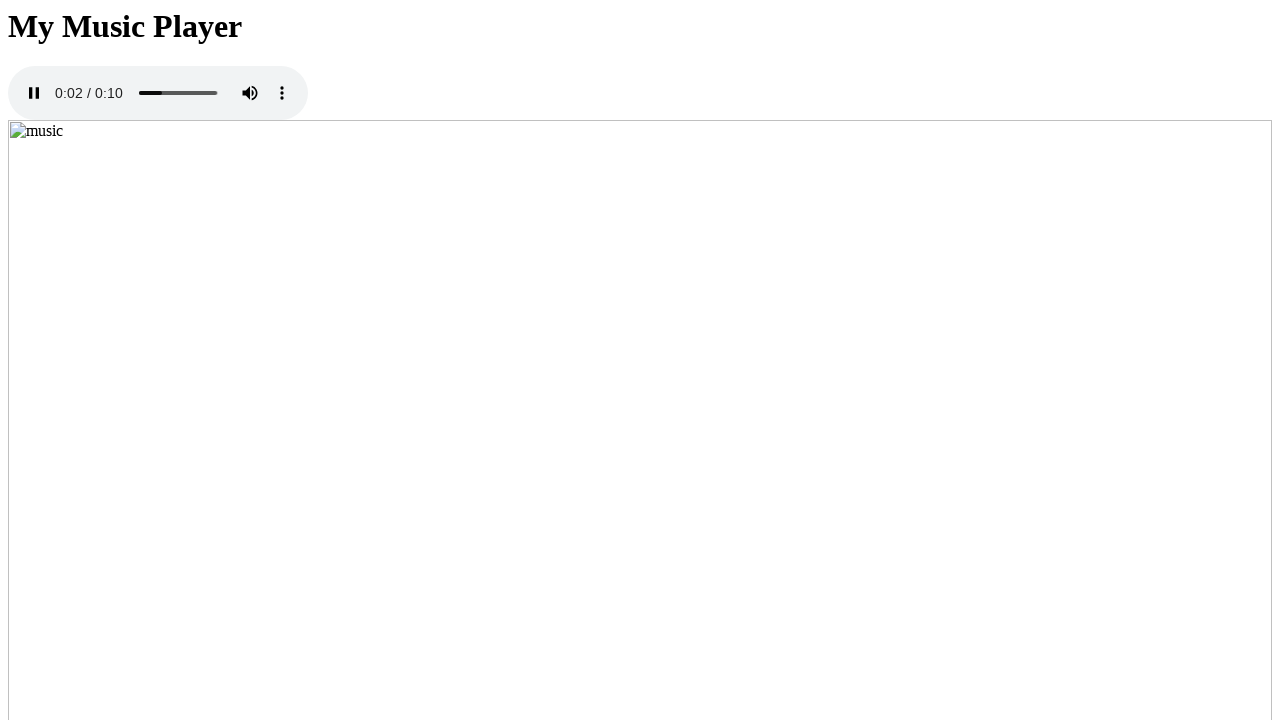

Clicked the audio element to play music at (158, 93) on #music
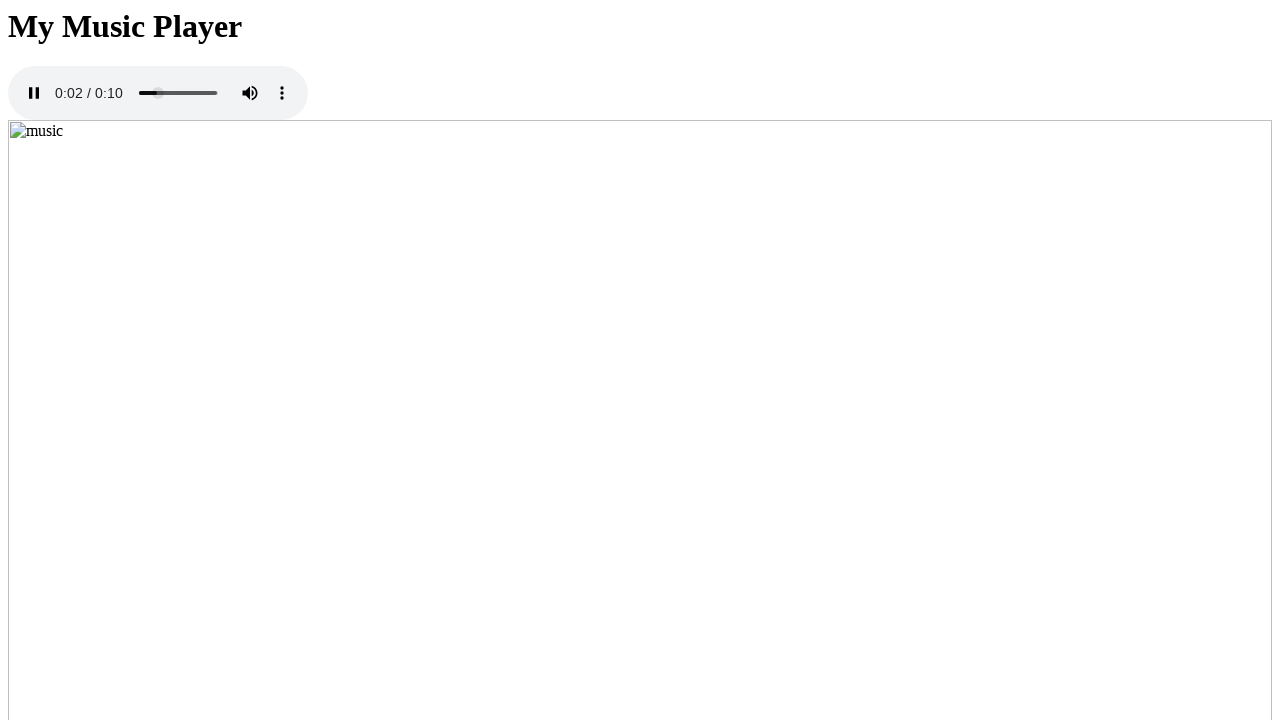

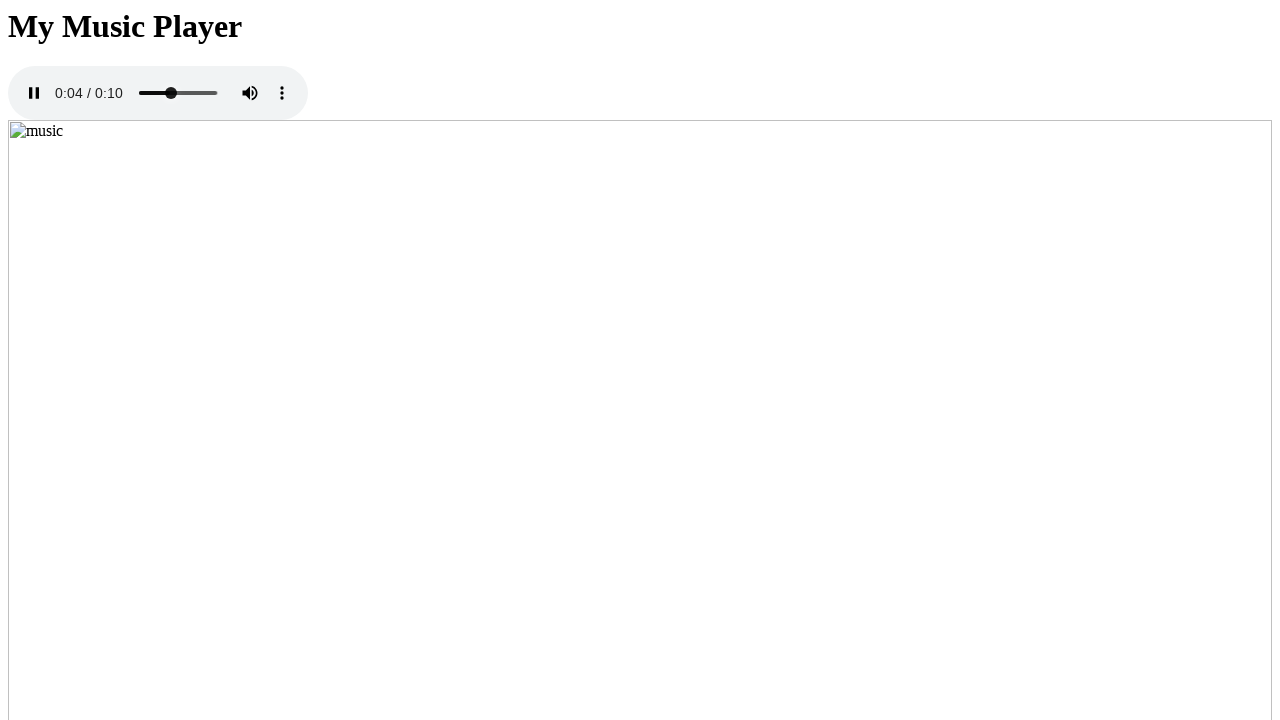